Navigates to Myntra website, maximizes the browser window, and retrieves the window position coordinates

Starting URL: https://www.myntra.com/

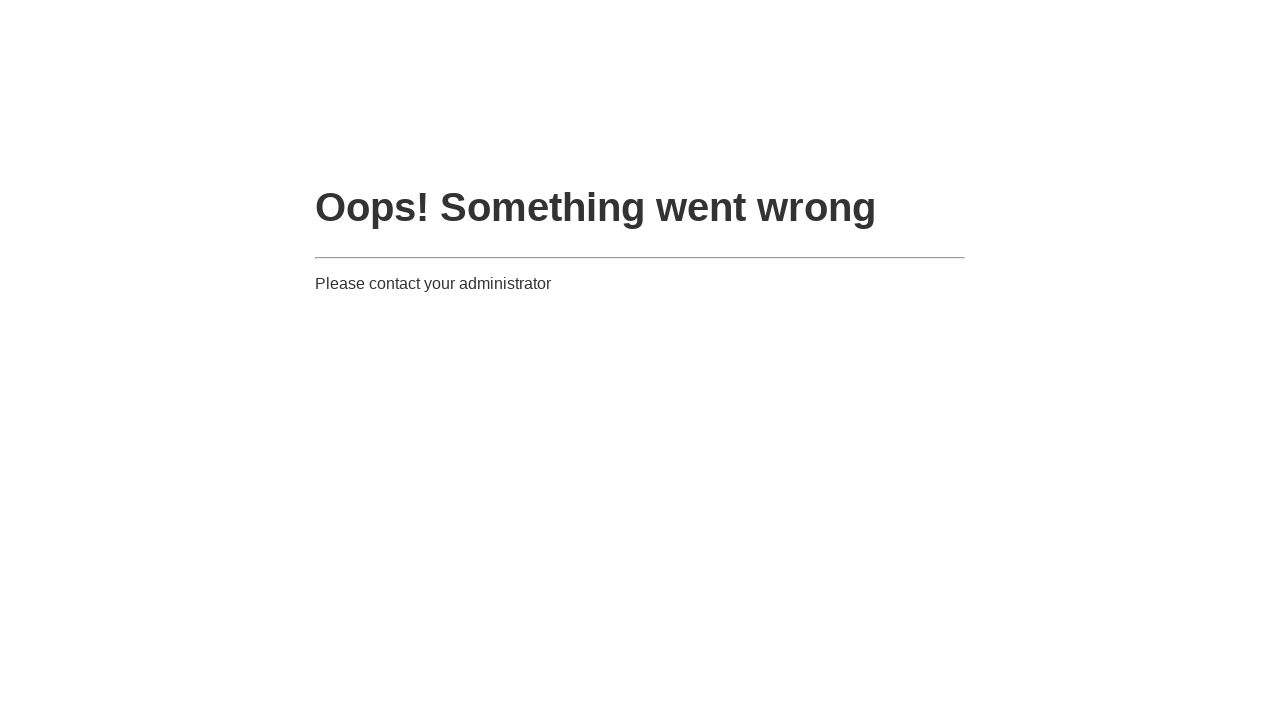

Navigated to Myntra website
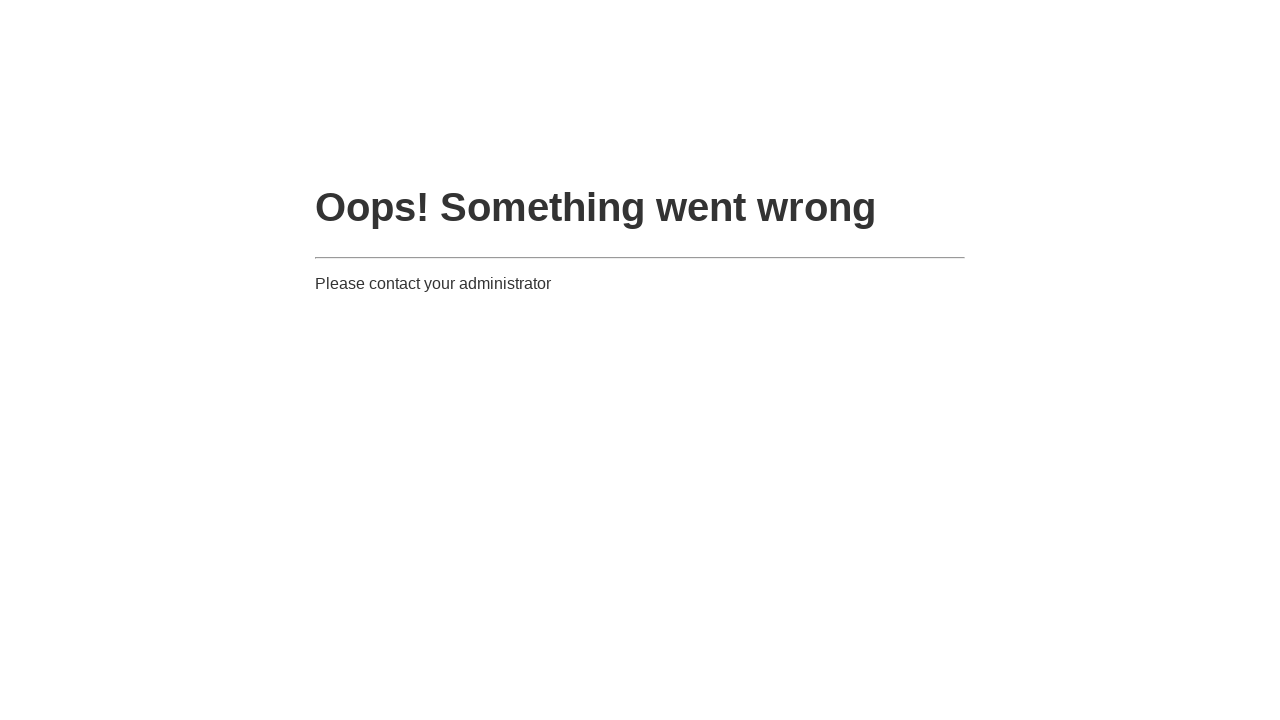

Maximized browser window to 1920x1080
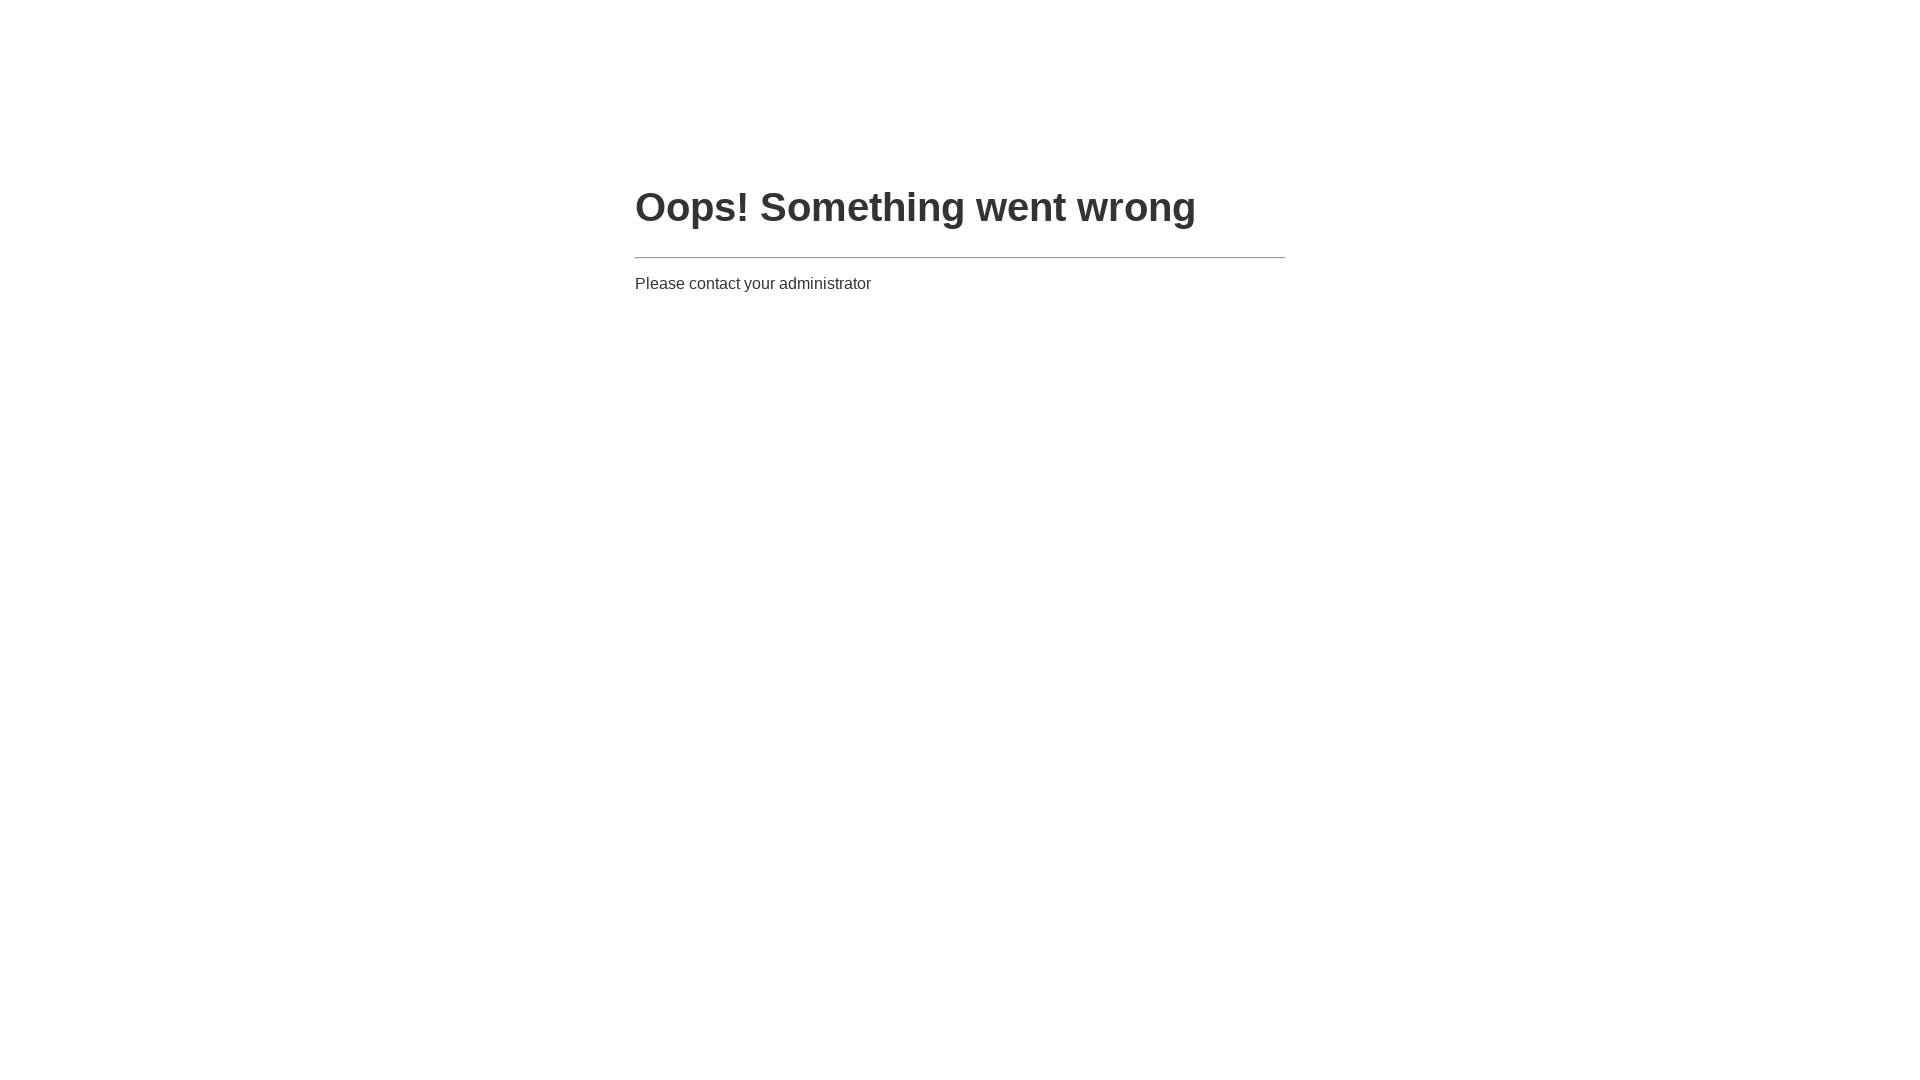

Page DOM content loaded successfully
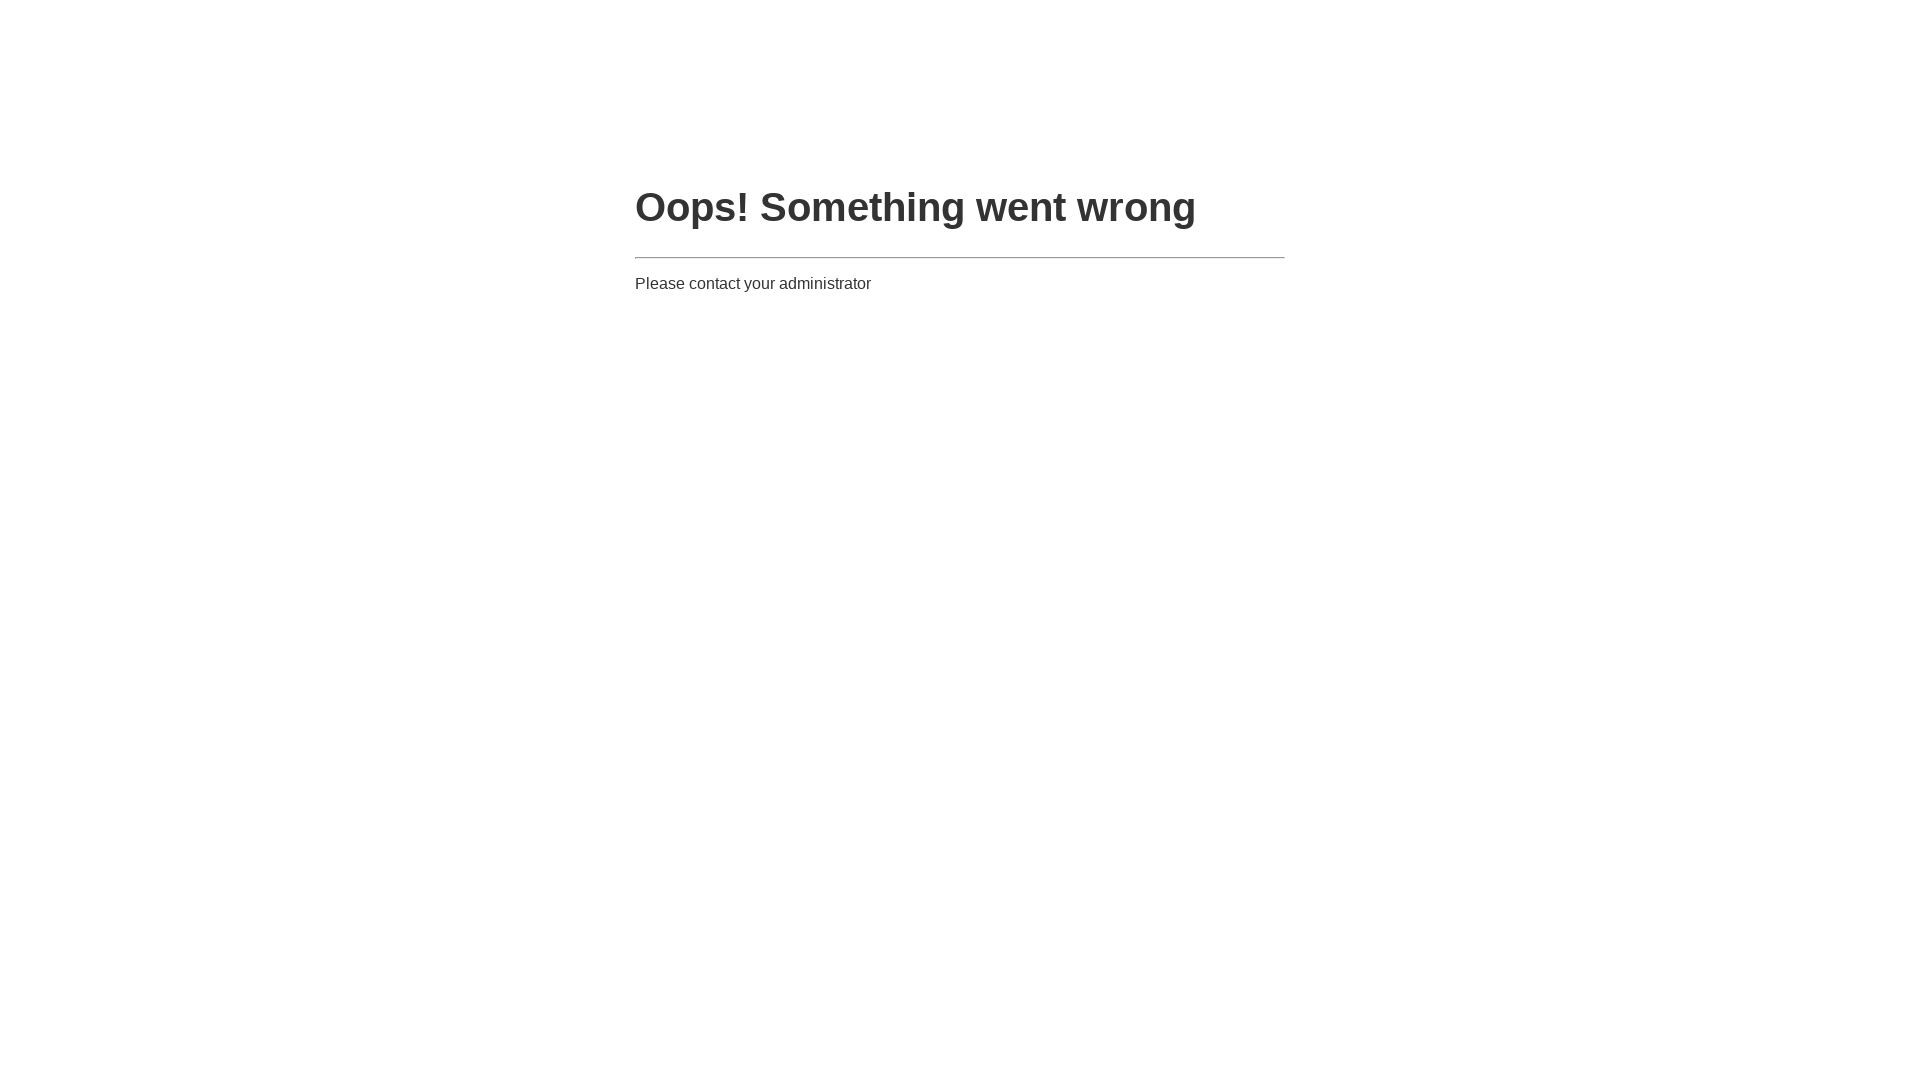

Retrieved window X coordinate: 0
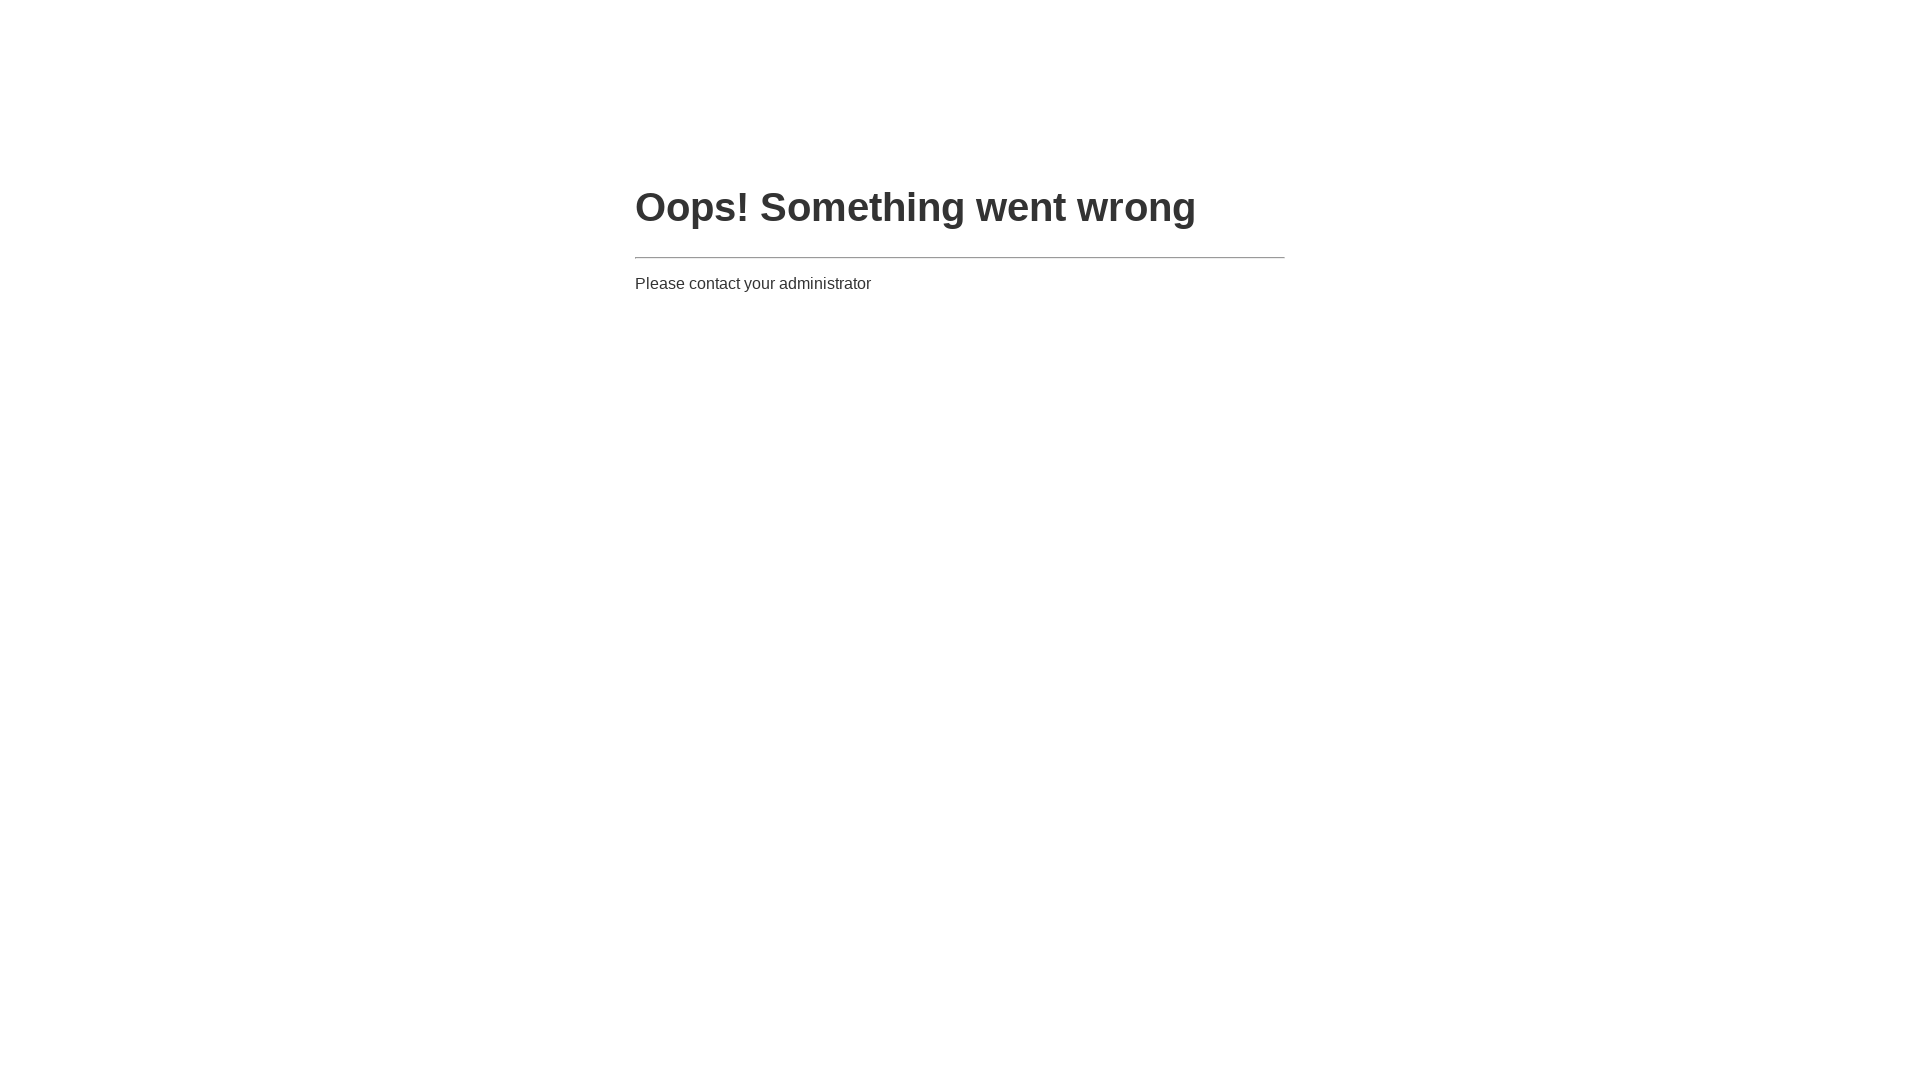

Retrieved window Y coordinate: 0
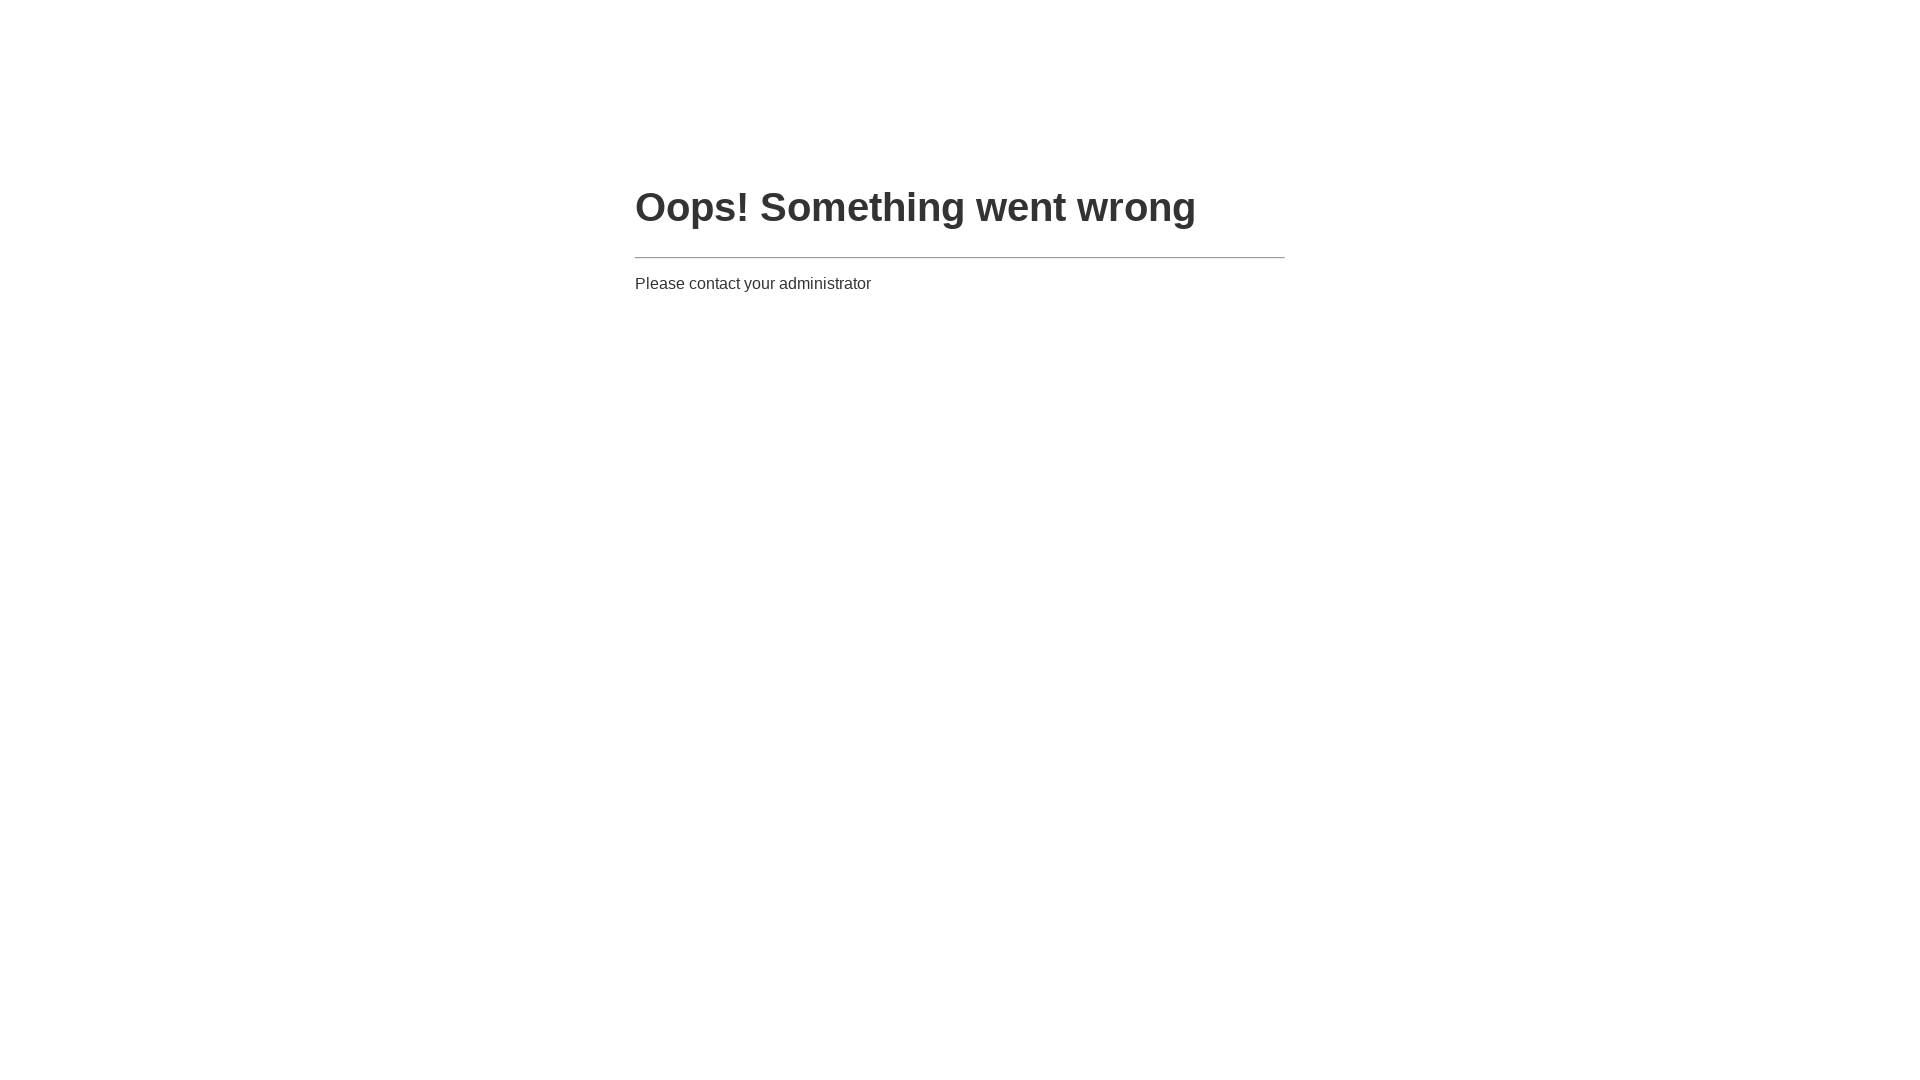

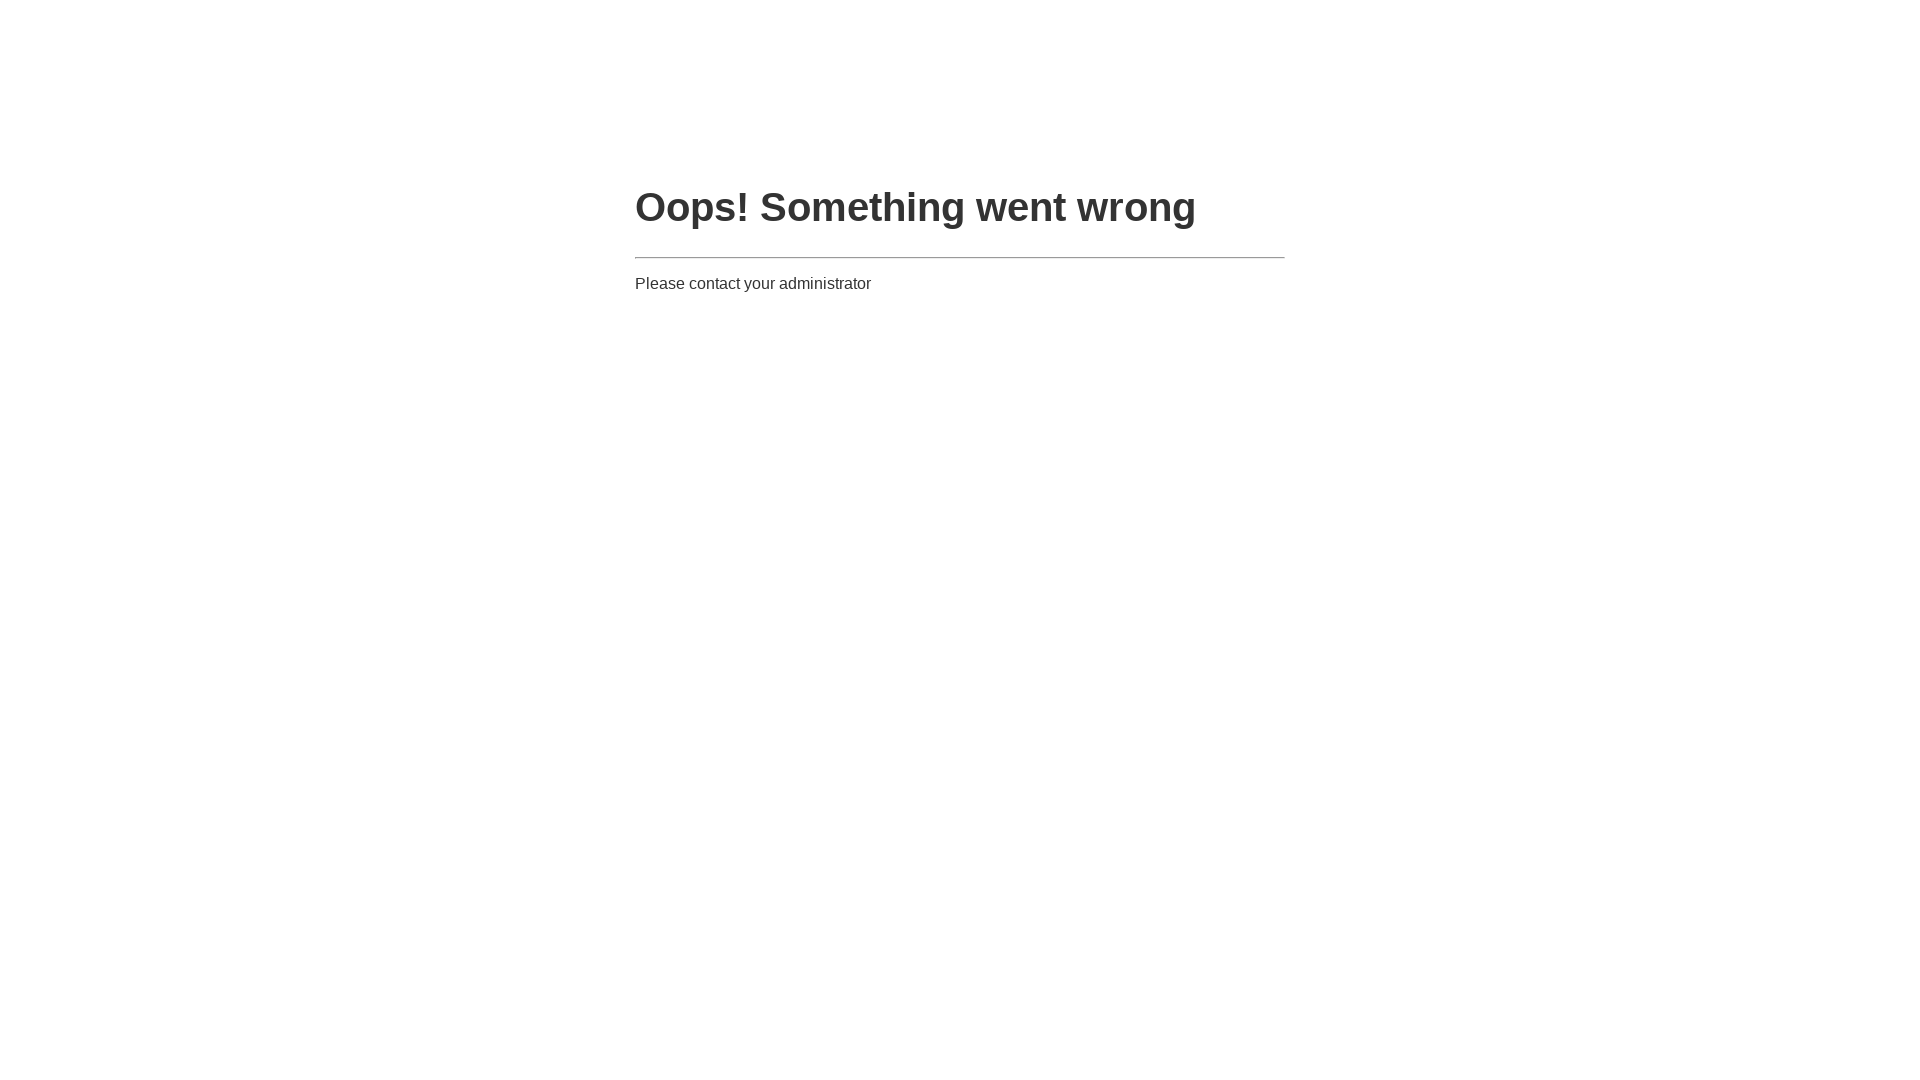